Tests the trip type radio buttons by clicking on Round trip and One way options to verify they are functional

Starting URL: https://www.united.com/en/us

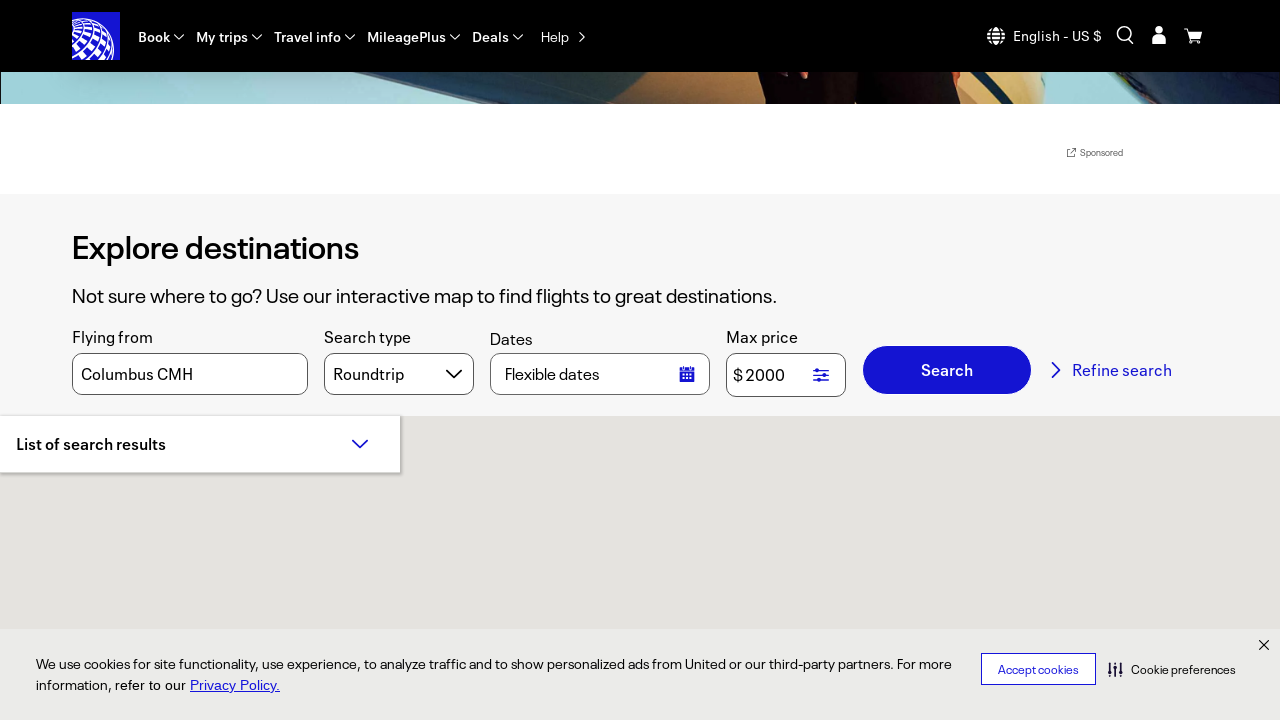

Waited for page to load - DOM content loaded
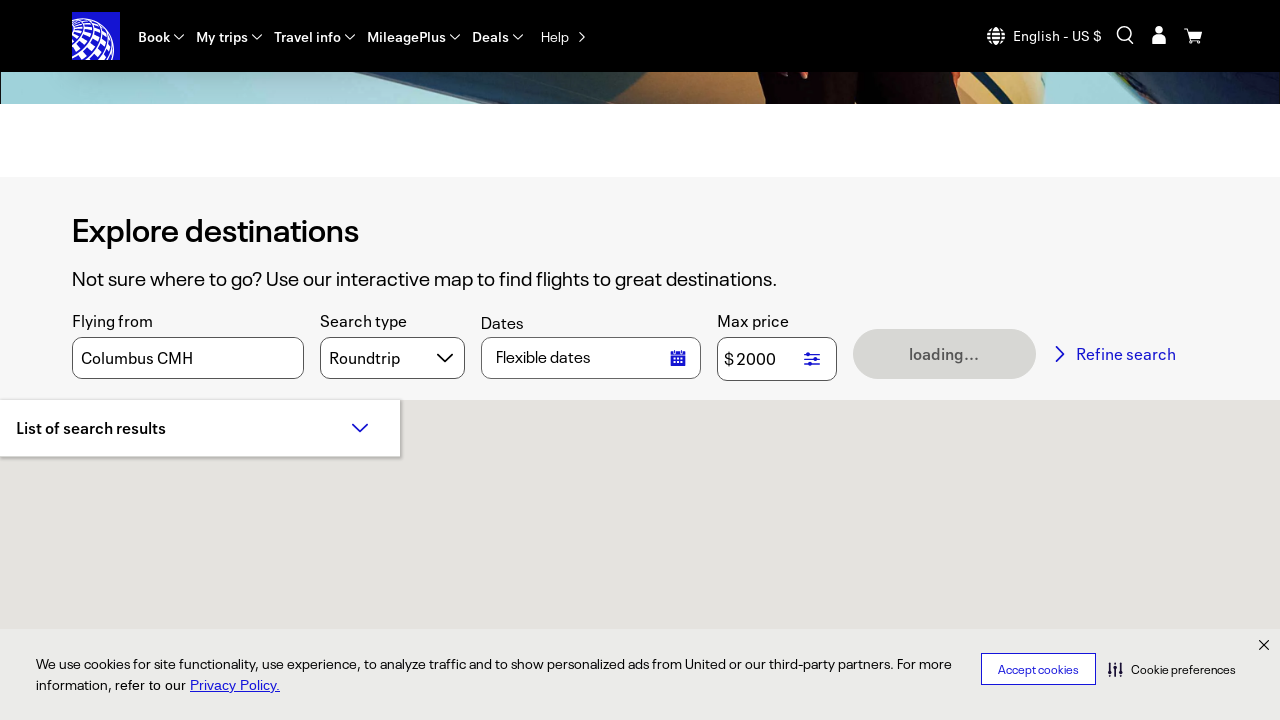

Clicked on Round trip radio button at (152, 251) on label:has-text('Roundtrip'), input[value='roundtrip'] + label
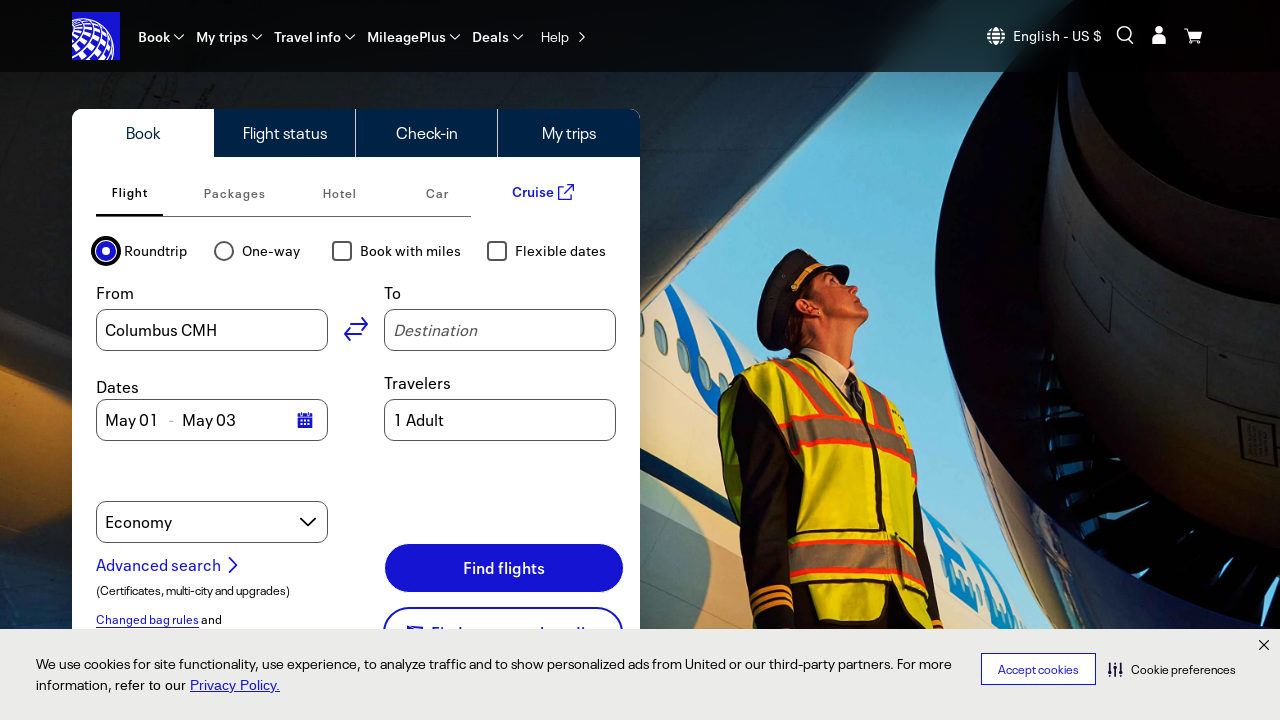

Clicked on One way radio button at (267, 251) on label:has-text('One-way'), input[value='oneway'] + label
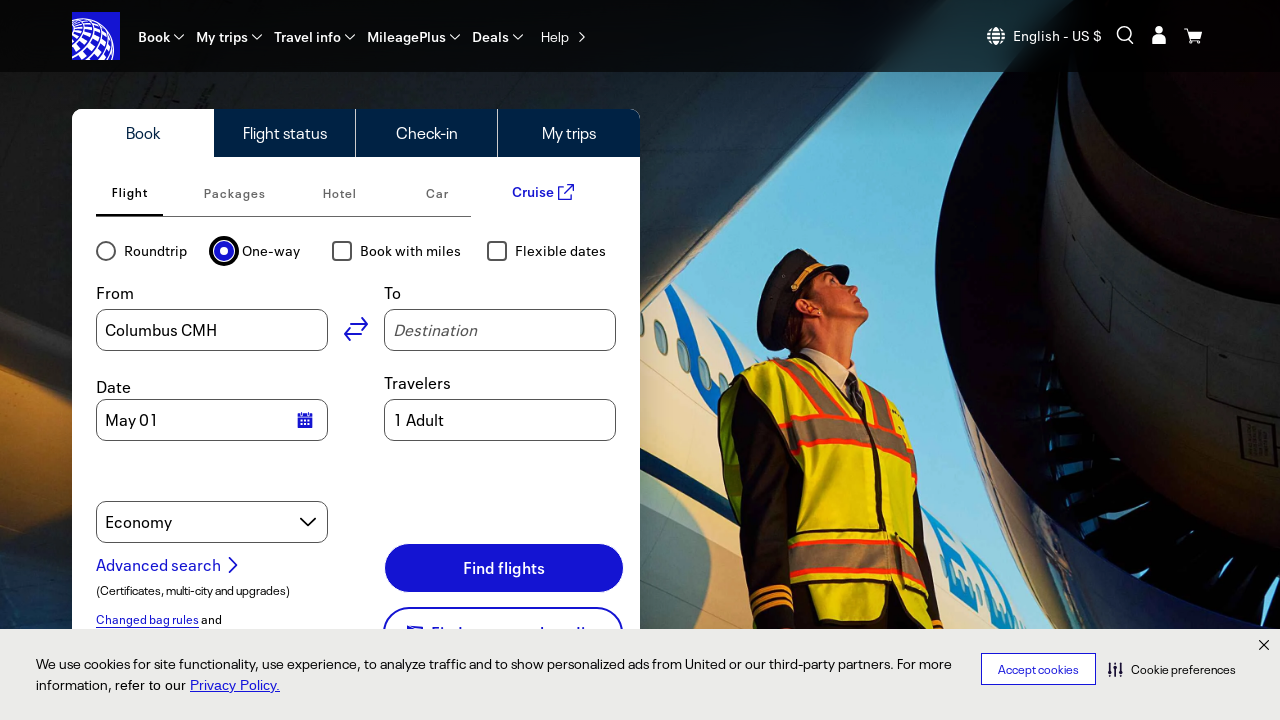

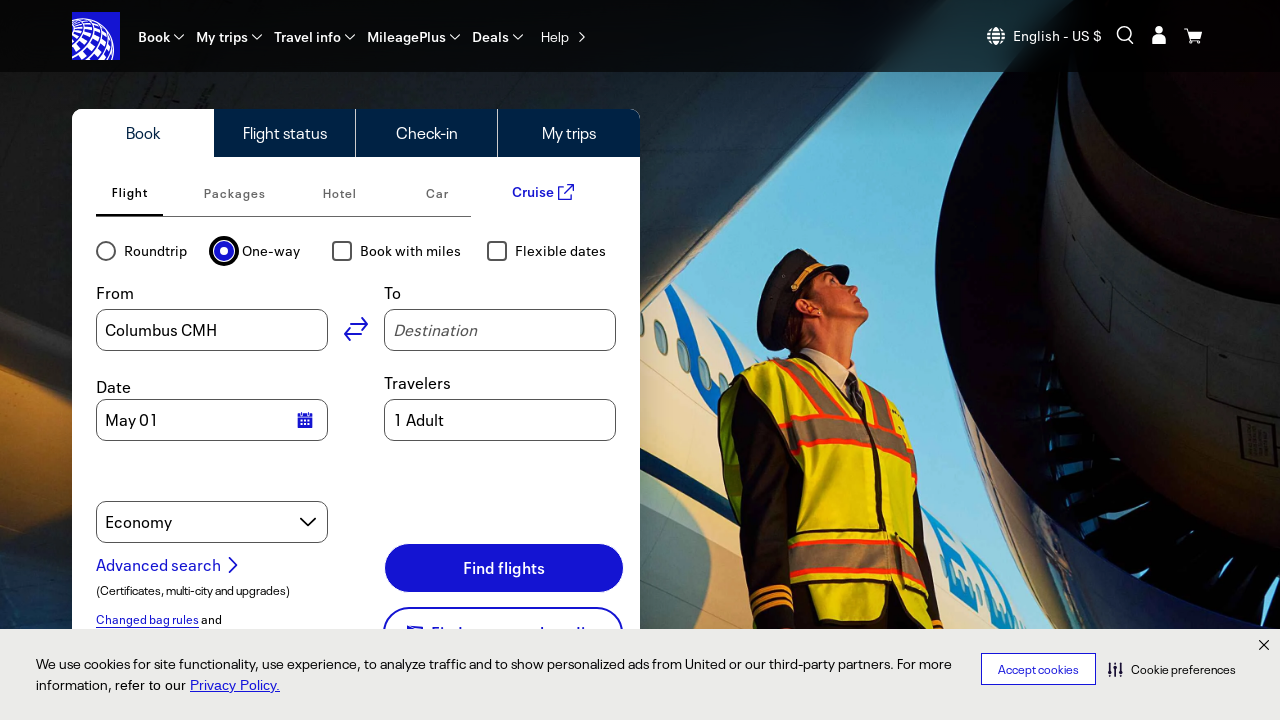